Tests file upload functionality by selecting a file using the file input element and verifying the upload page interaction

Starting URL: https://the-internet.herokuapp.com/upload

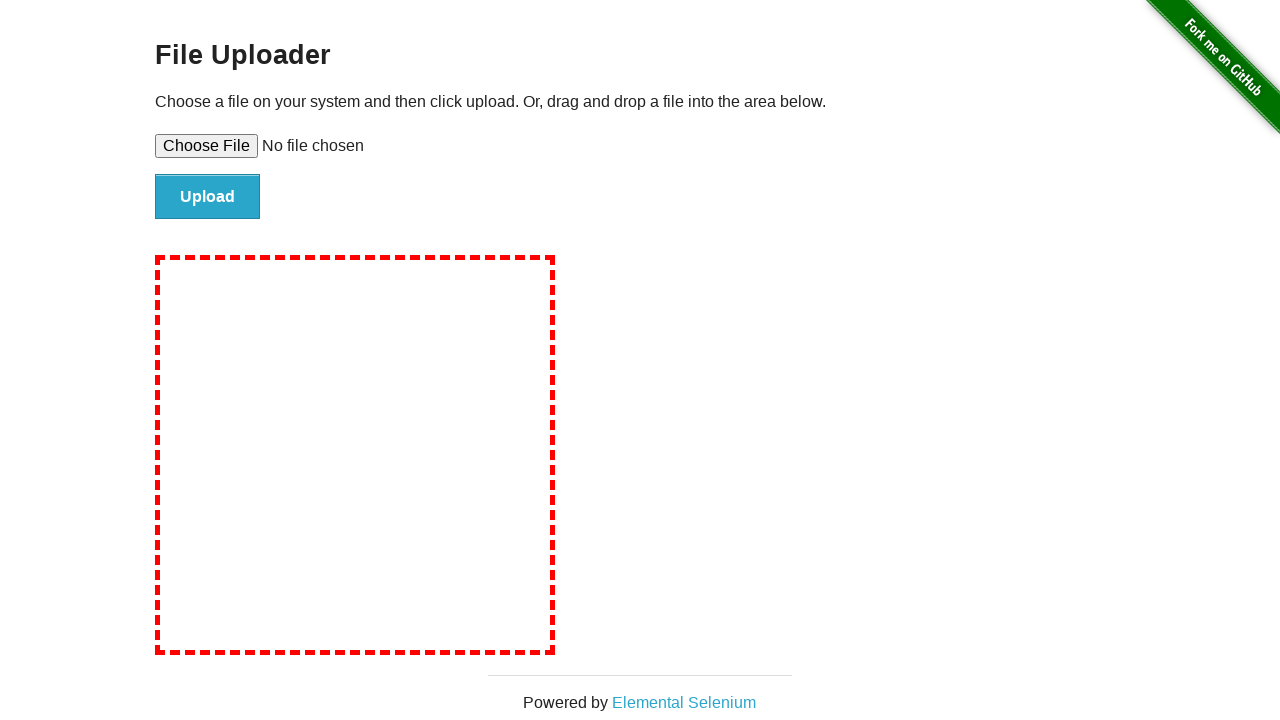

Located the file upload input element
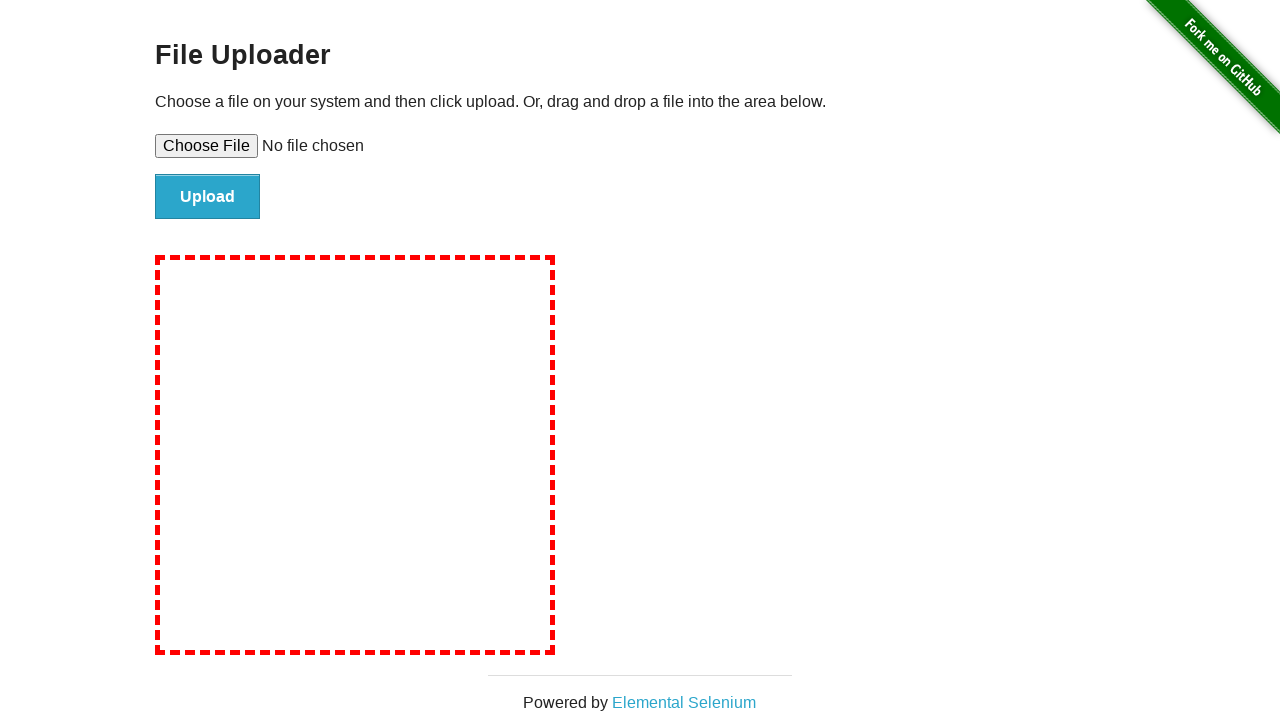

Set test_document.txt file to upload input element
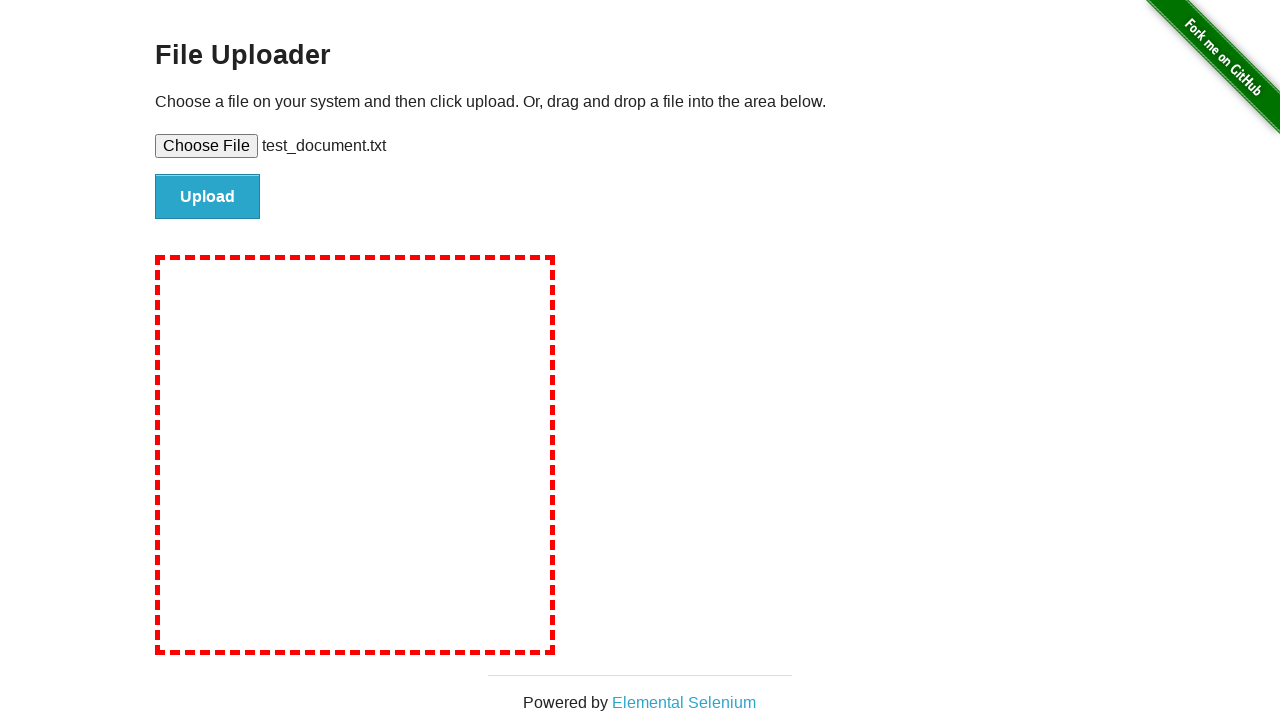

Clicked the file submit button to upload the file at (208, 197) on #file-submit
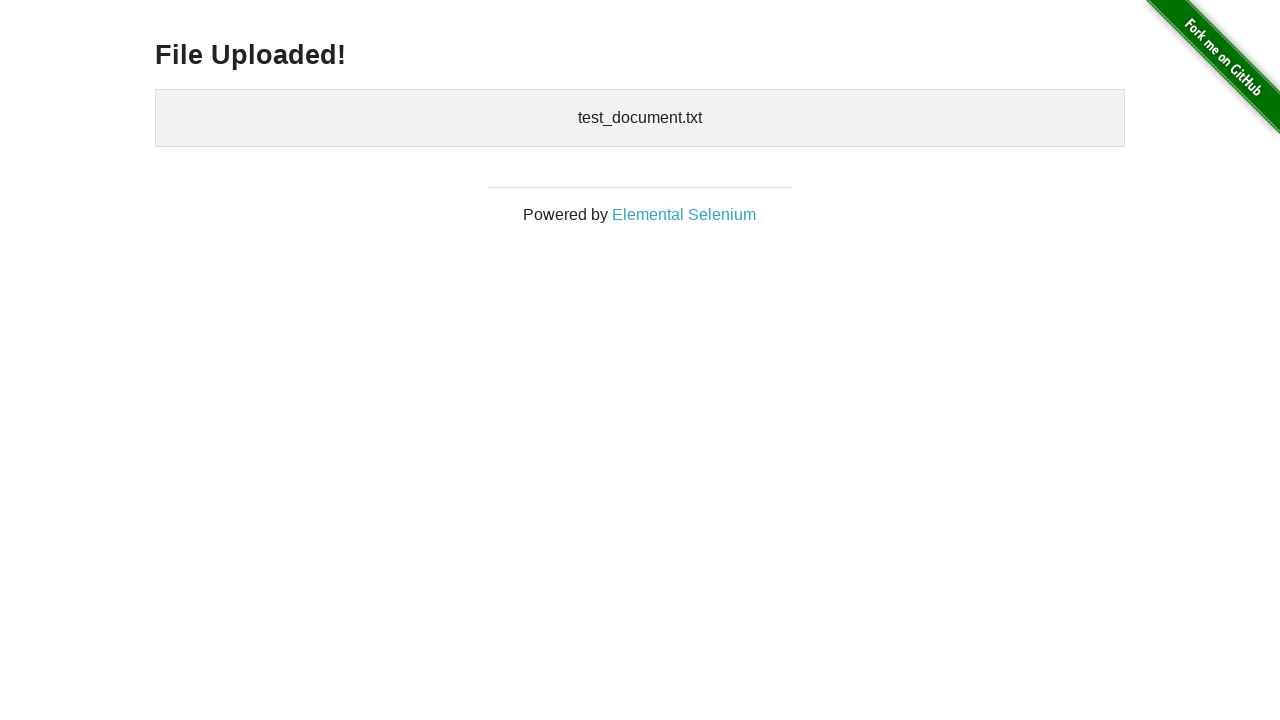

Upload confirmation page loaded with uploaded files display
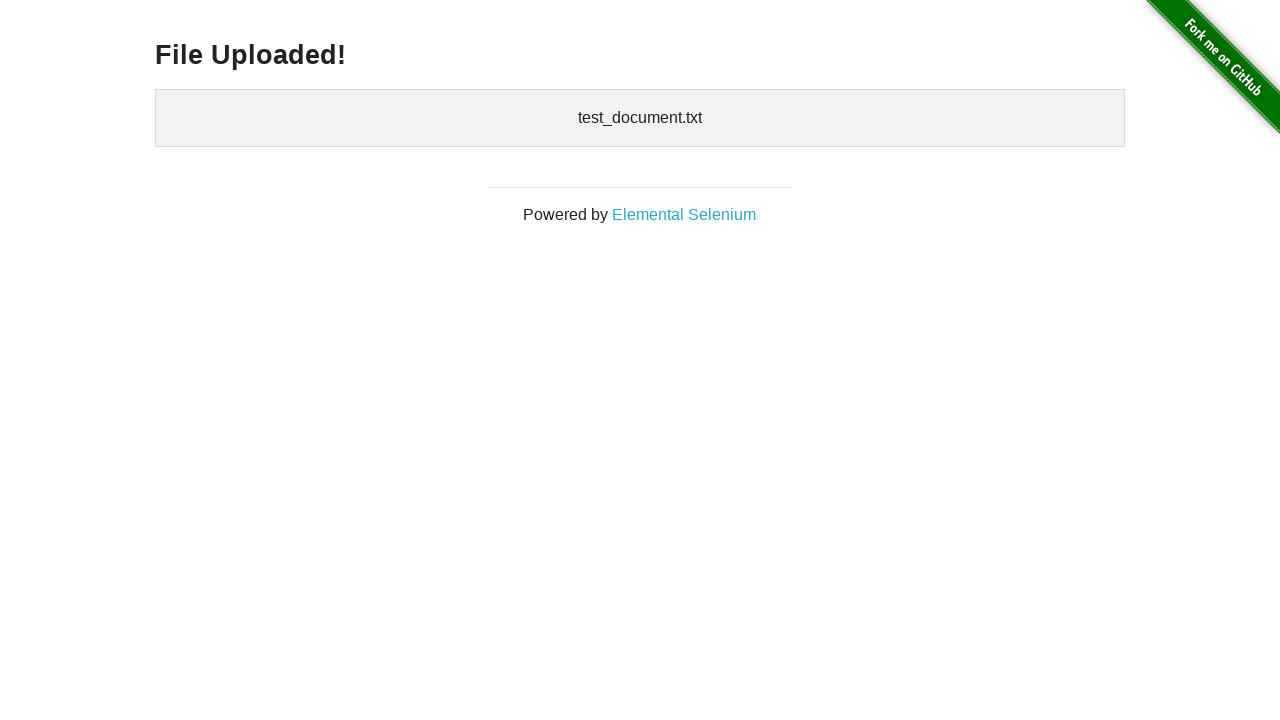

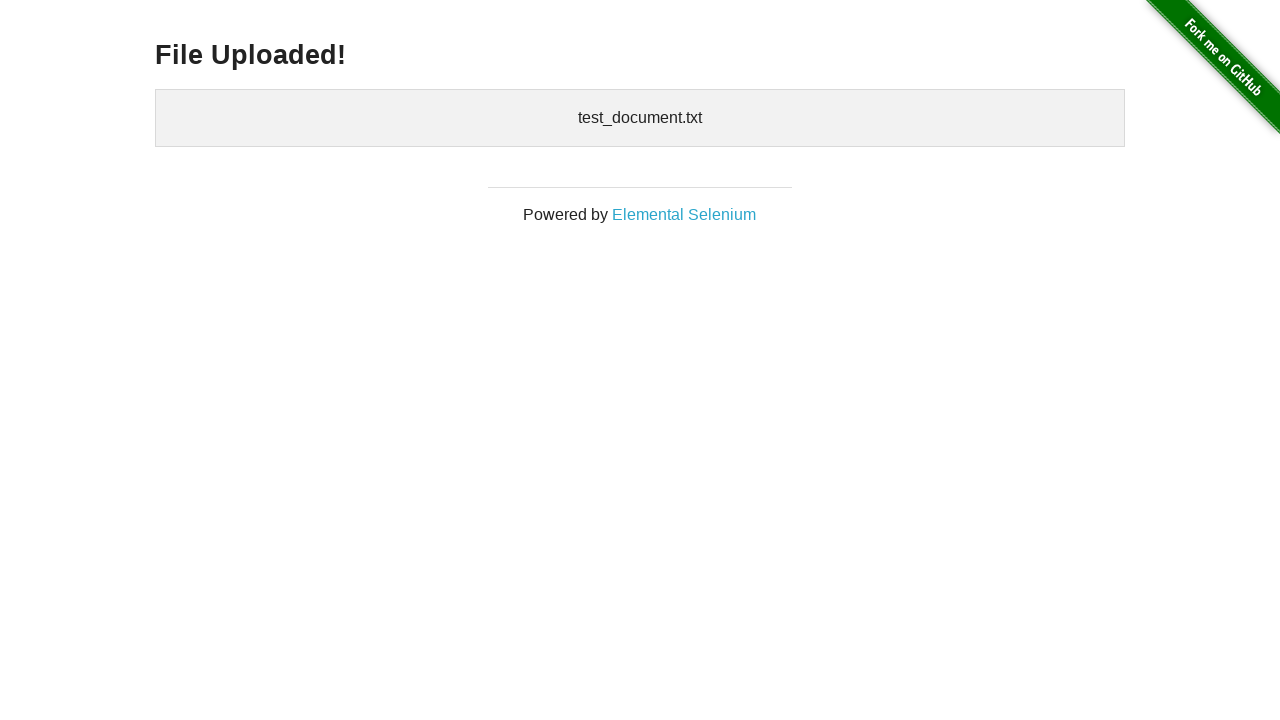